Tests a simple form by entering a message in an input field, clicking a button to display it, and verifying the message appears correctly

Starting URL: https://www.lambdatest.com/selenium-playground/simple-form-demo

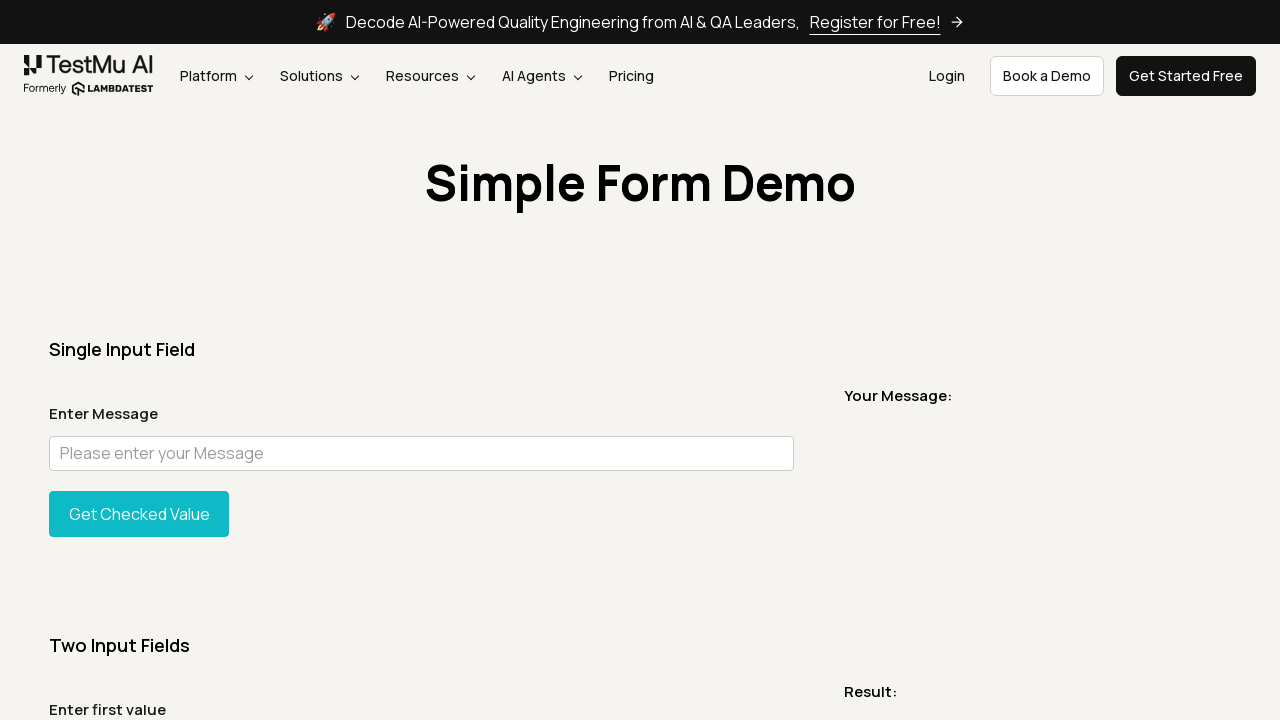

Filled user message input field with 'This is a test' on #user-message
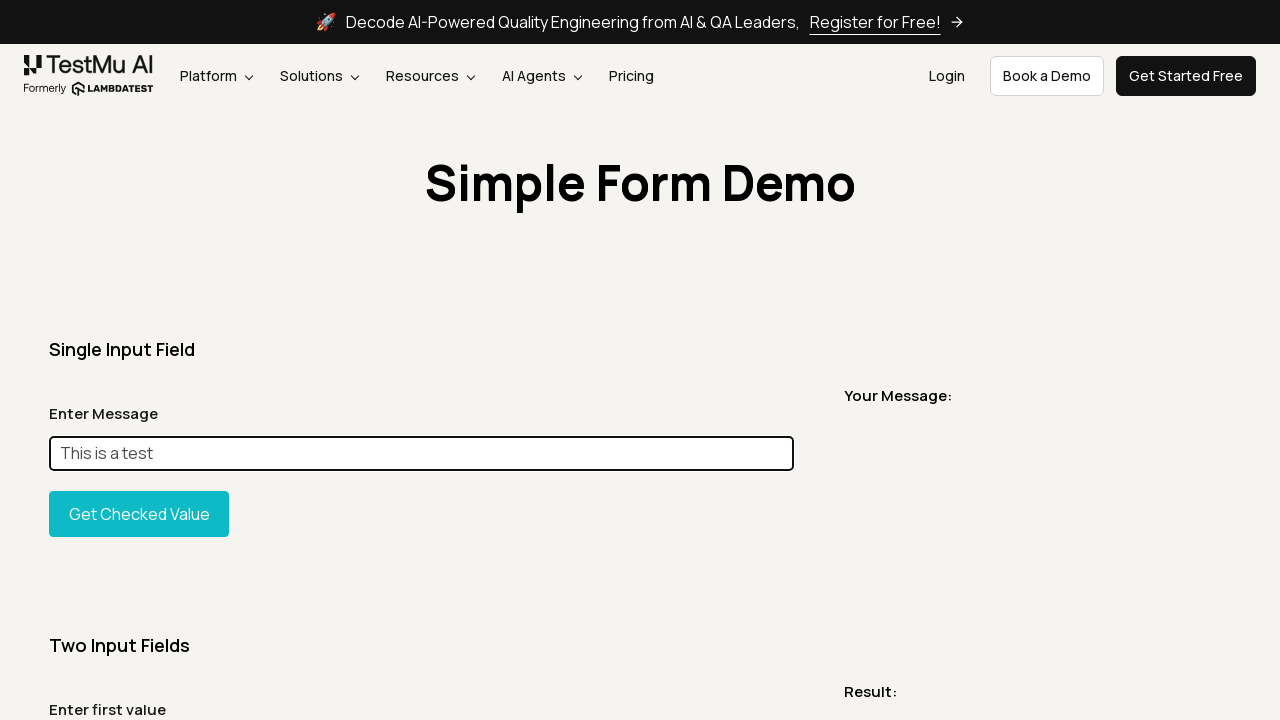

Clicked show input button to display the message at (139, 514) on #showInput
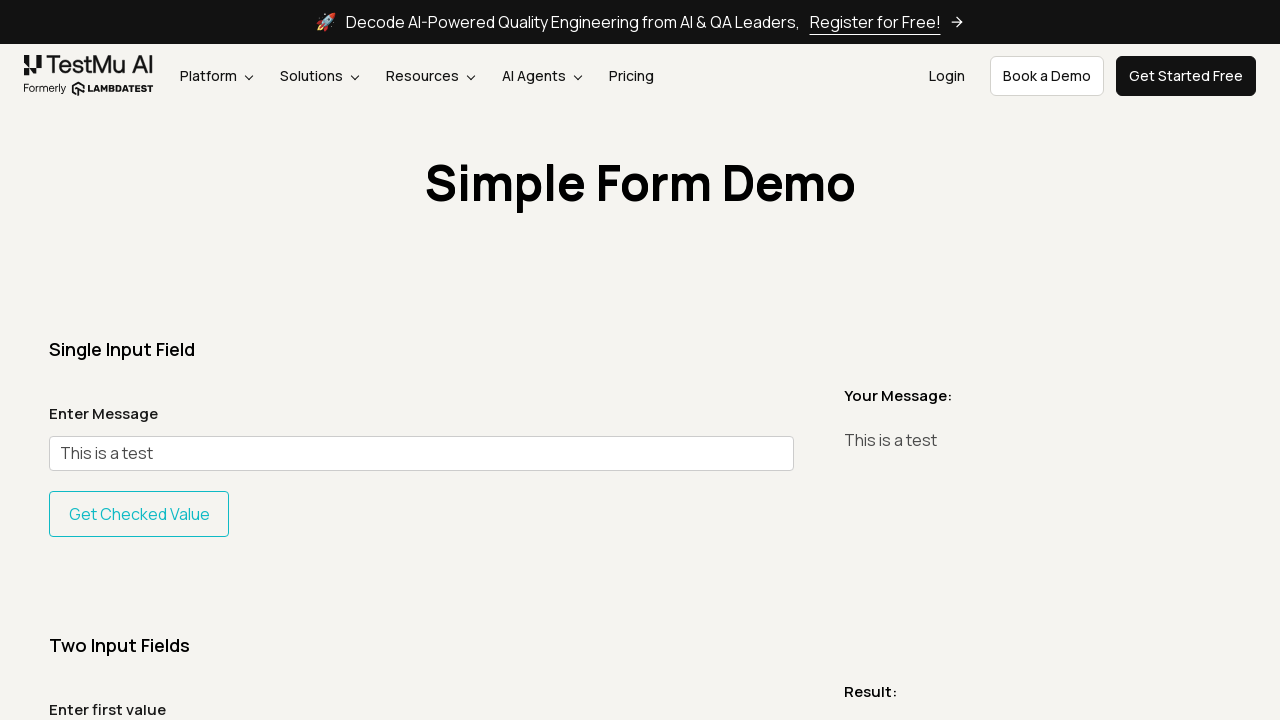

Message element appeared on the page
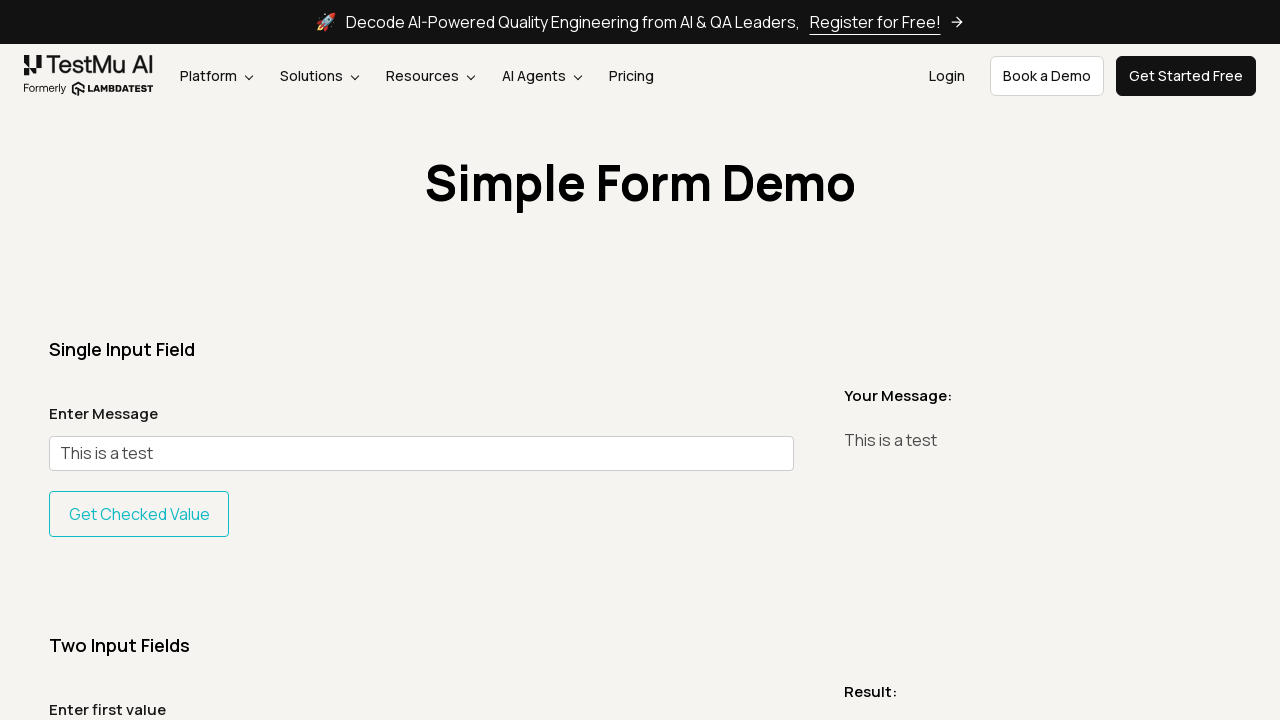

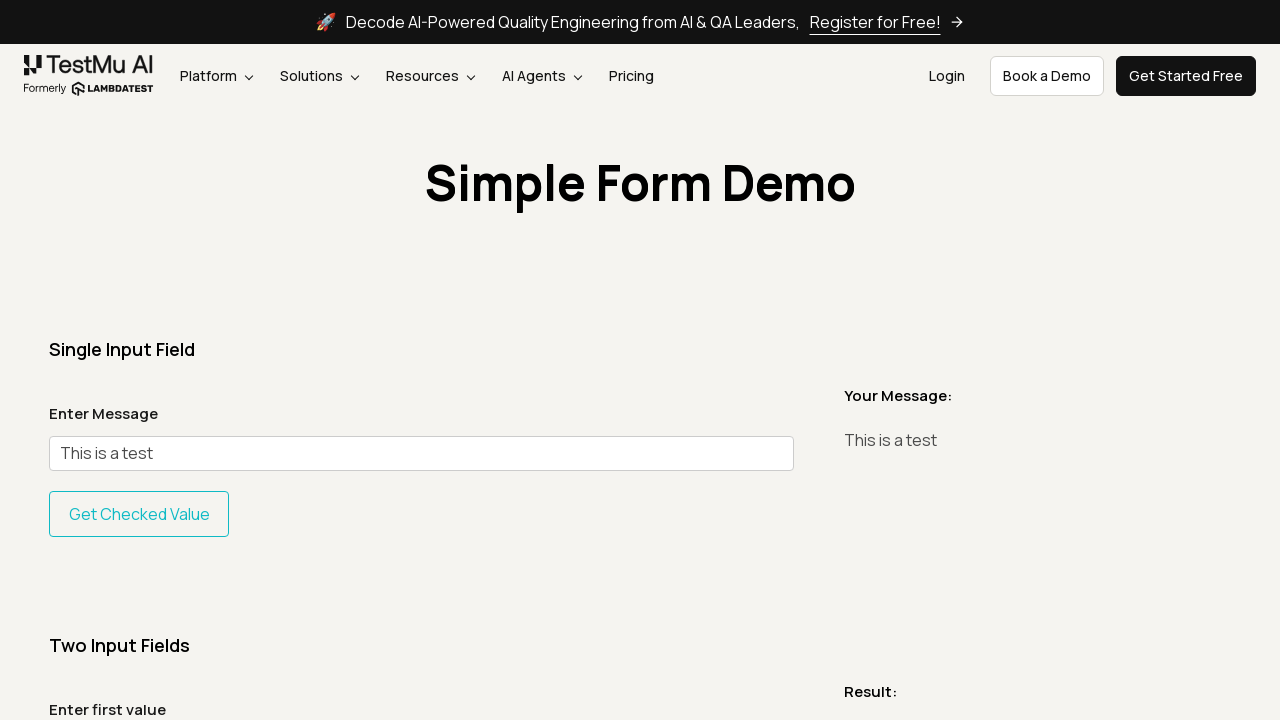